Tests keyboard actions including filling a search box, using shift+arrow to select text, backspace to delete, typing characters, and using keyboard shortcuts like Ctrl+A, Ctrl+X, Ctrl+V, and Enter

Starting URL: https://testotomasyonu.com/

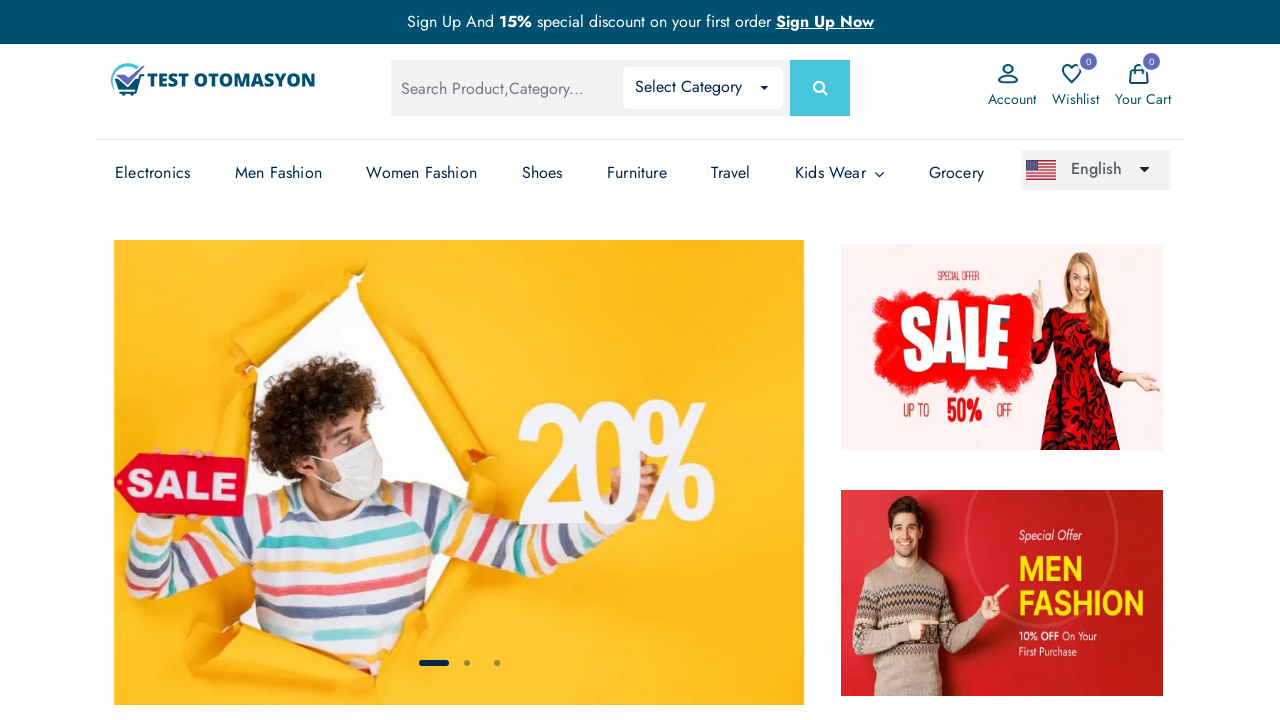

Located the search box element
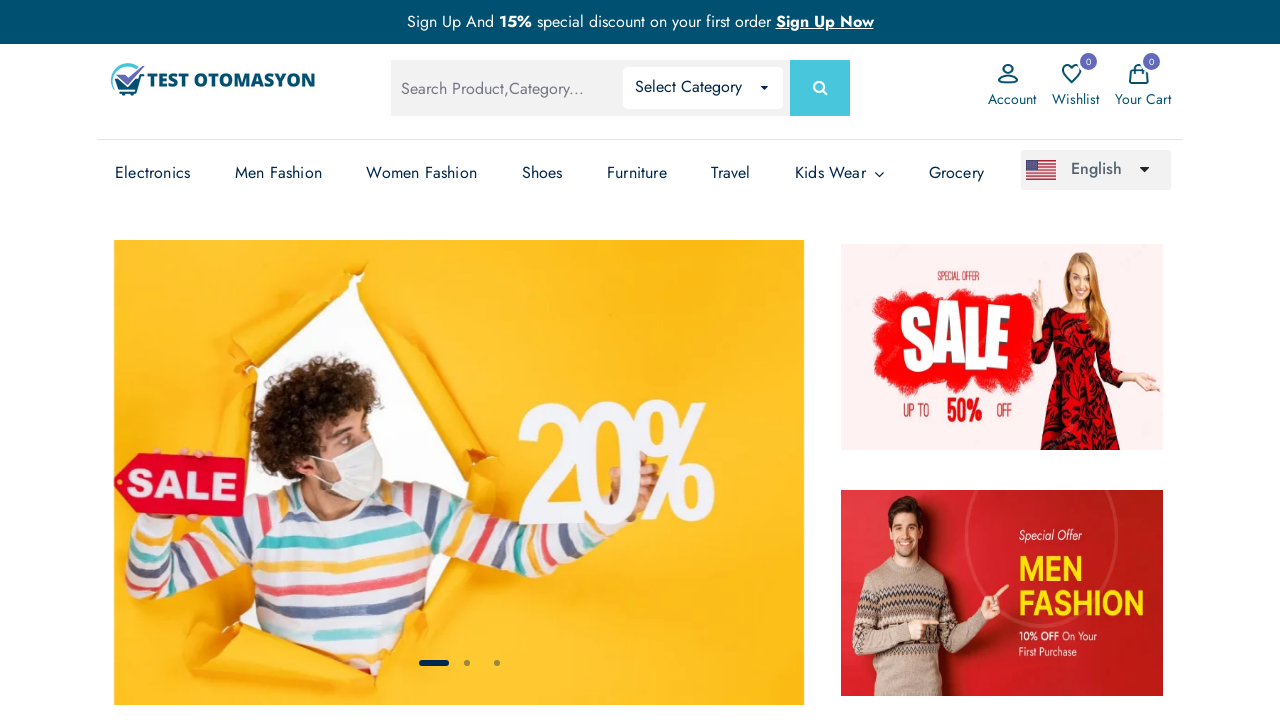

Filled search box with 'Samsung White Smart Phone' on .search-label >> nth=0
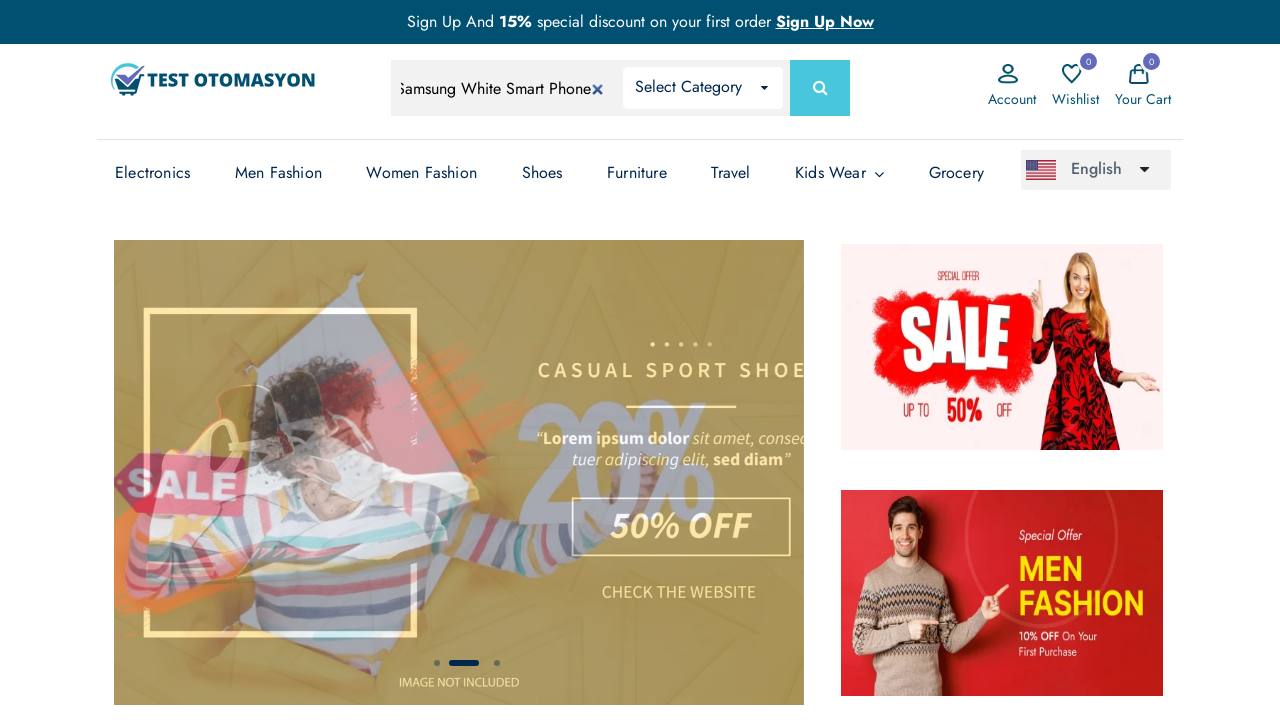

Pressed Shift key down to start text selection
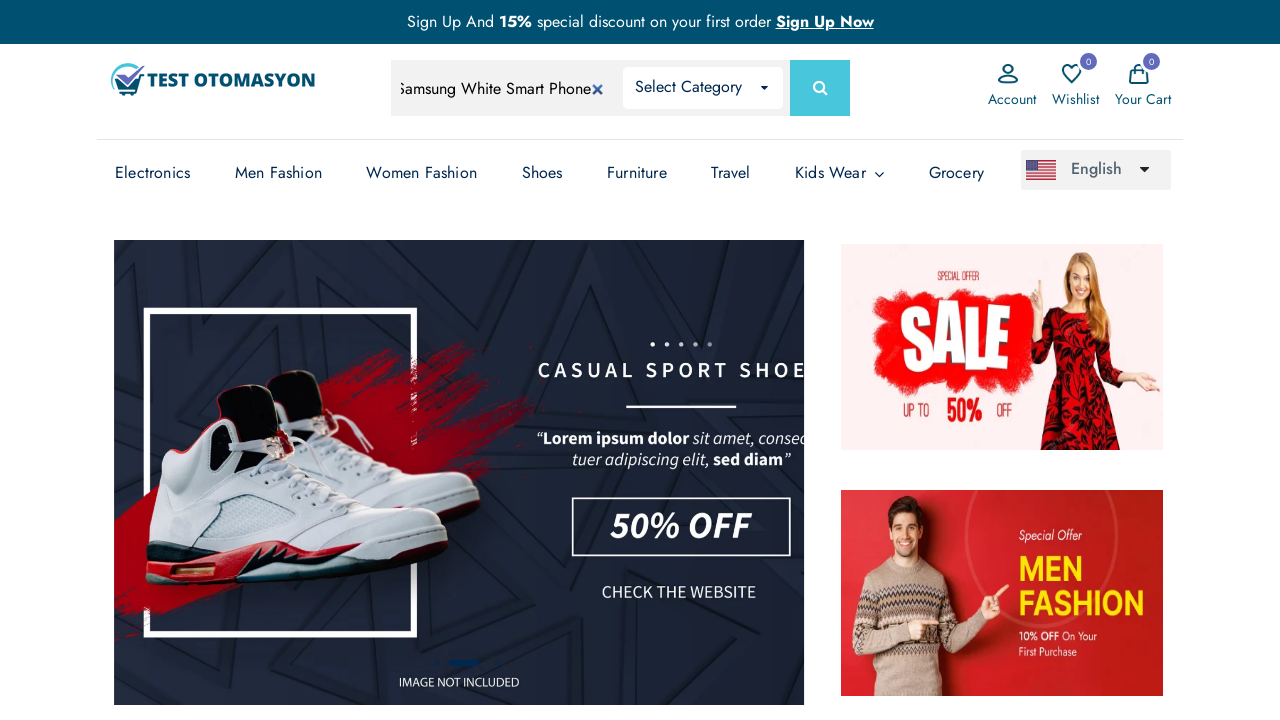

Pressed ArrowLeft key (selection 1/5)
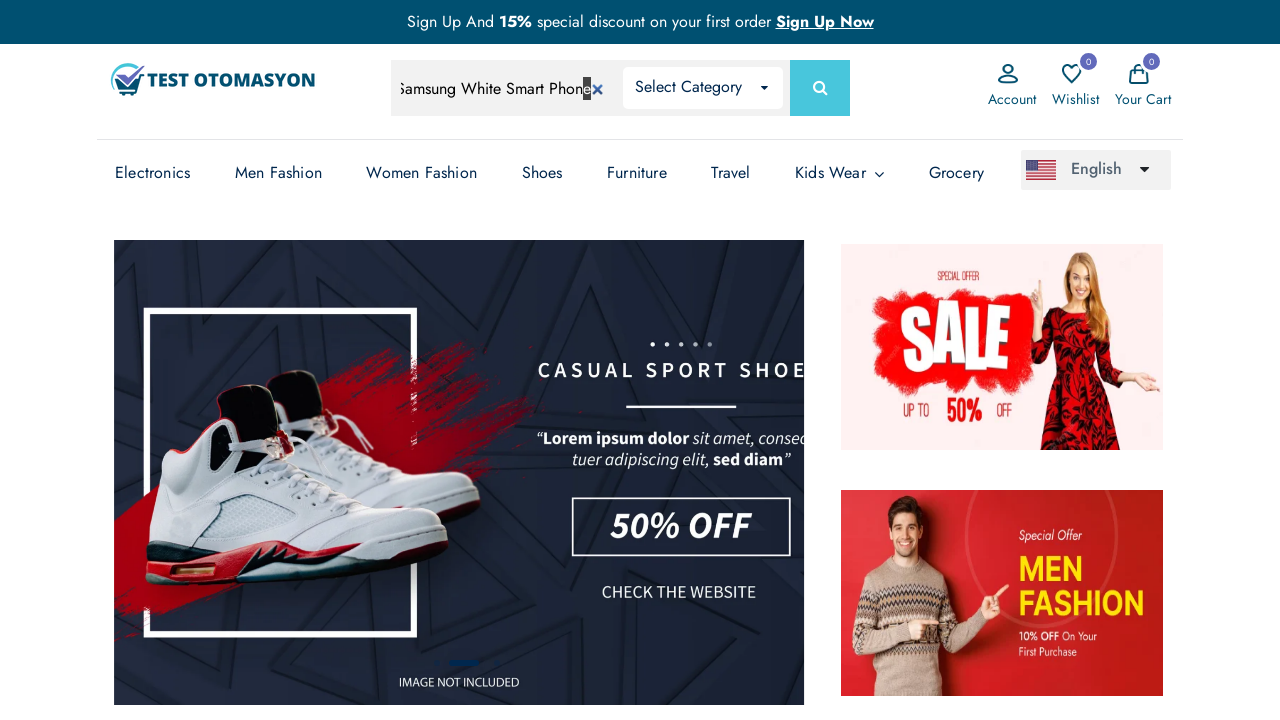

Pressed ArrowLeft key (selection 2/5)
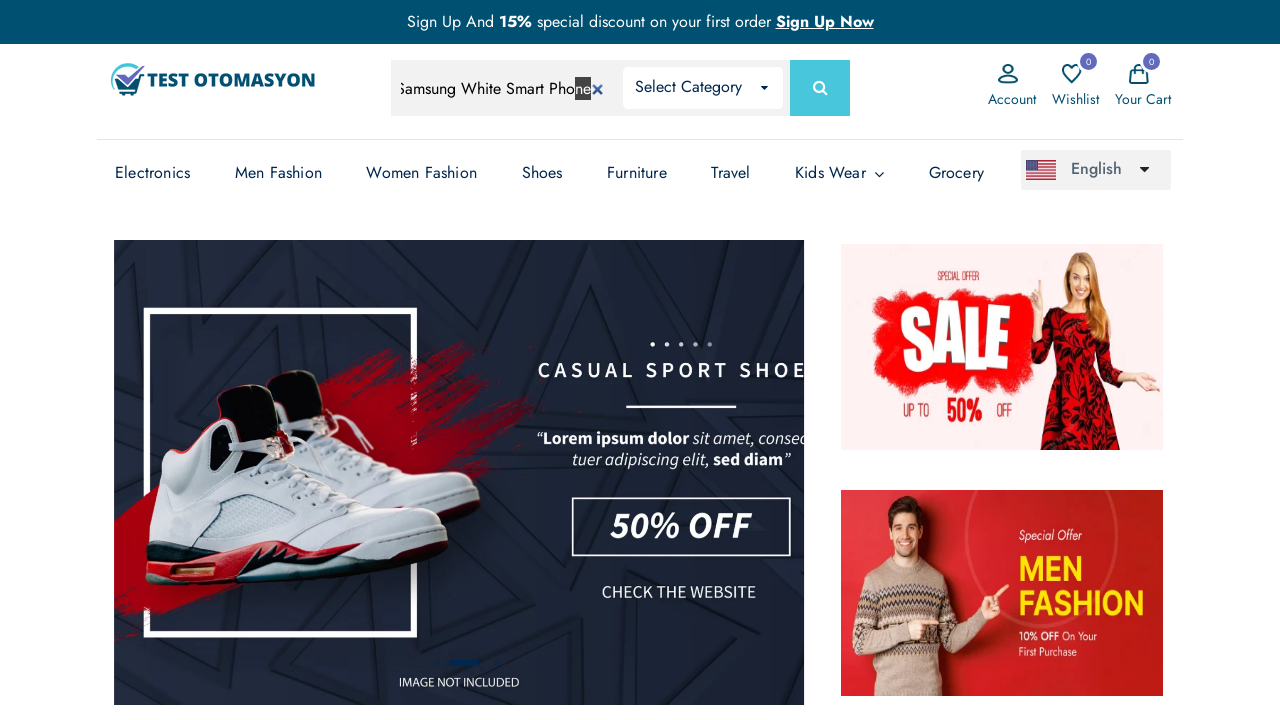

Pressed ArrowLeft key (selection 3/5)
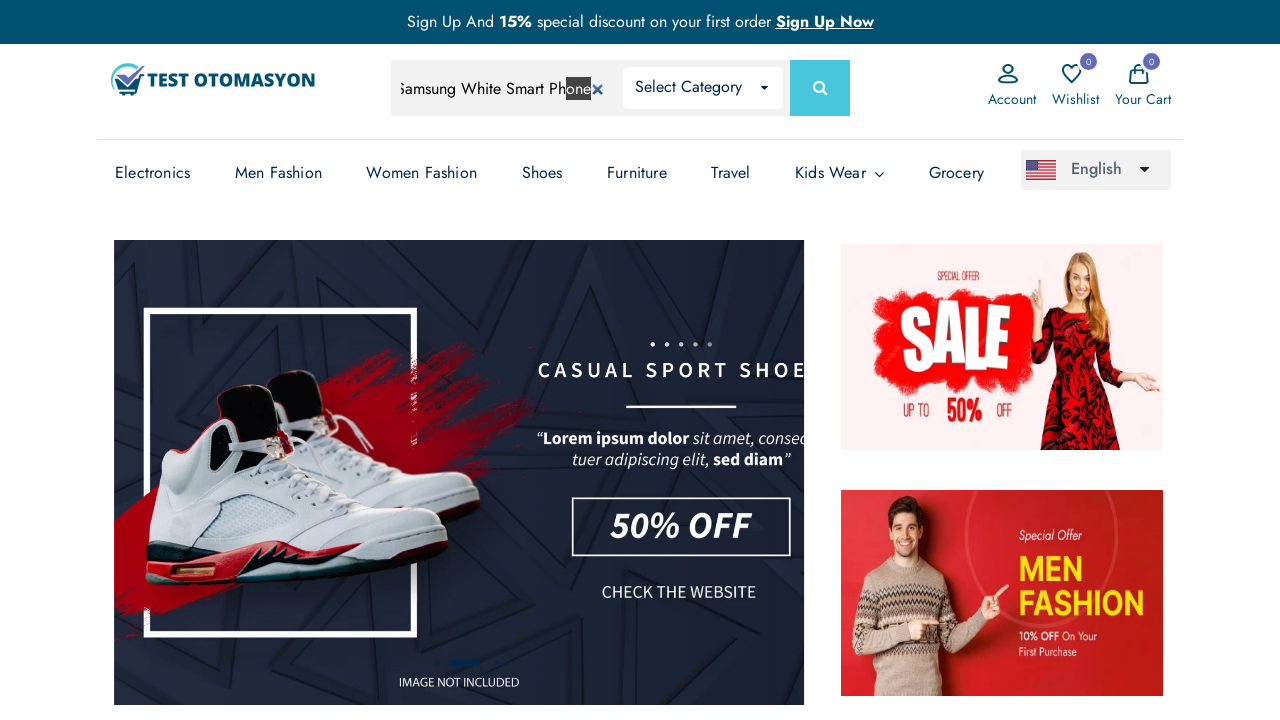

Pressed ArrowLeft key (selection 4/5)
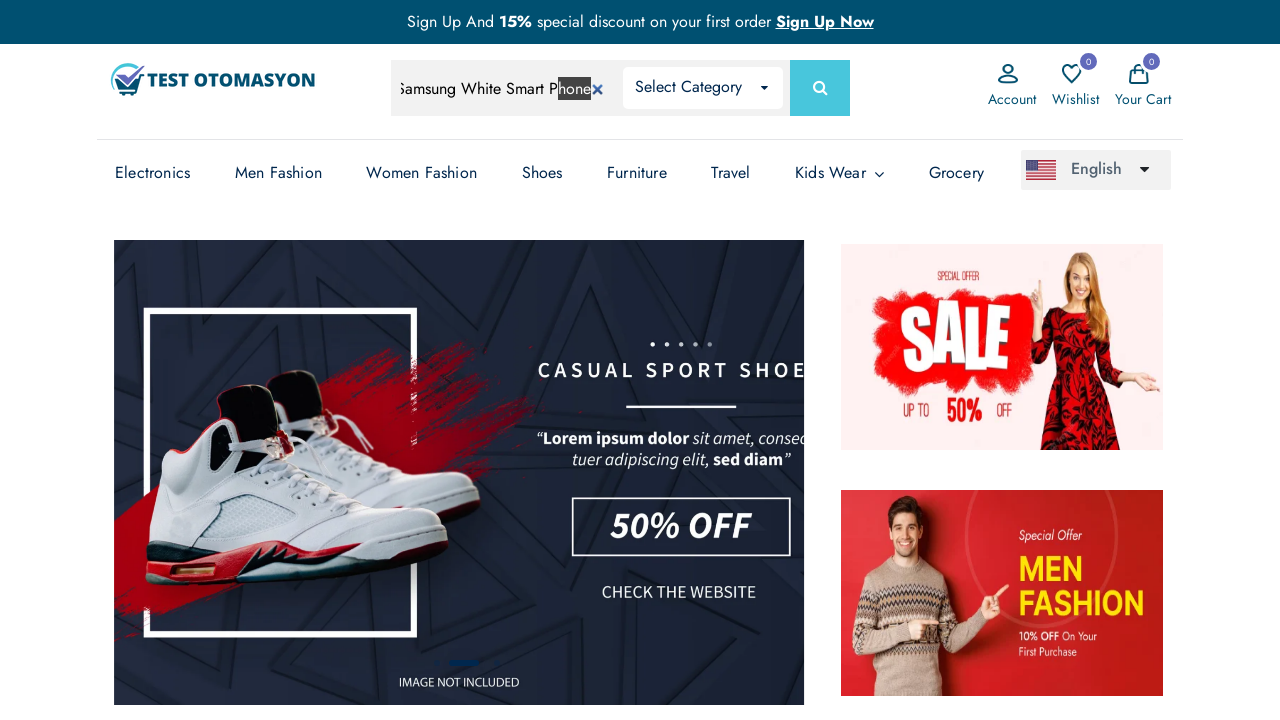

Pressed ArrowLeft key (selection 5/5)
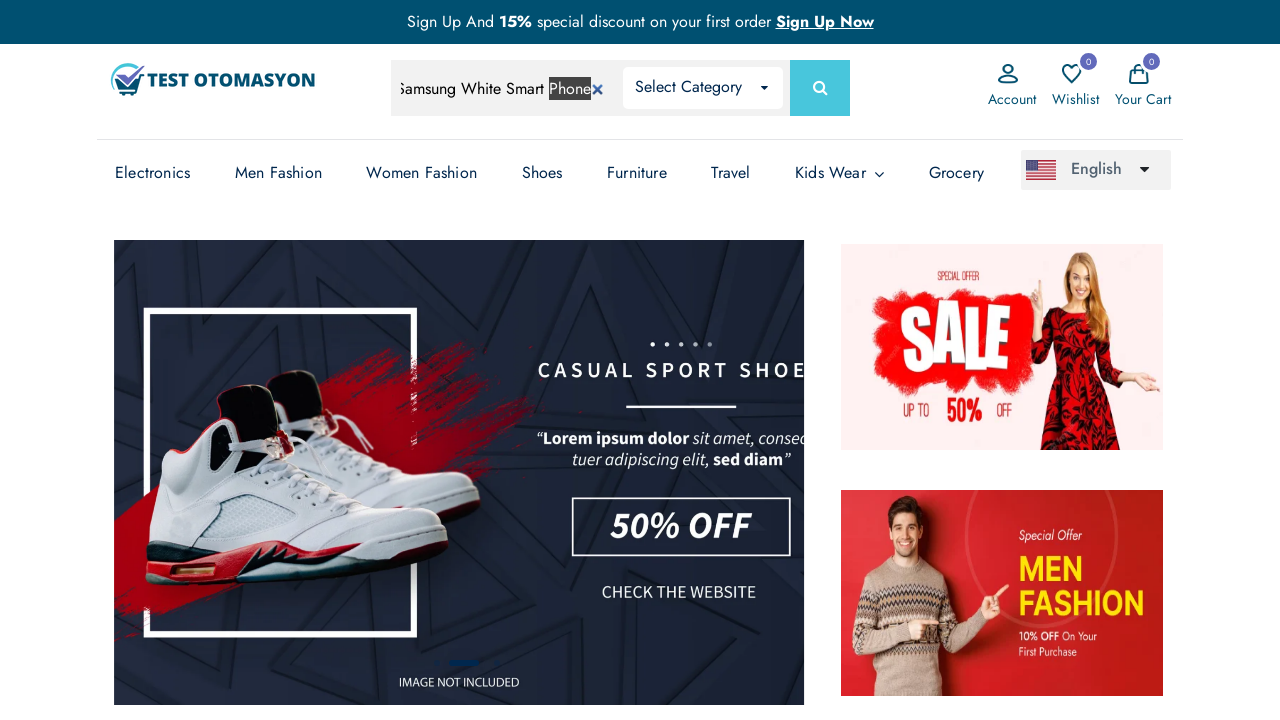

Released Shift key to complete text selection
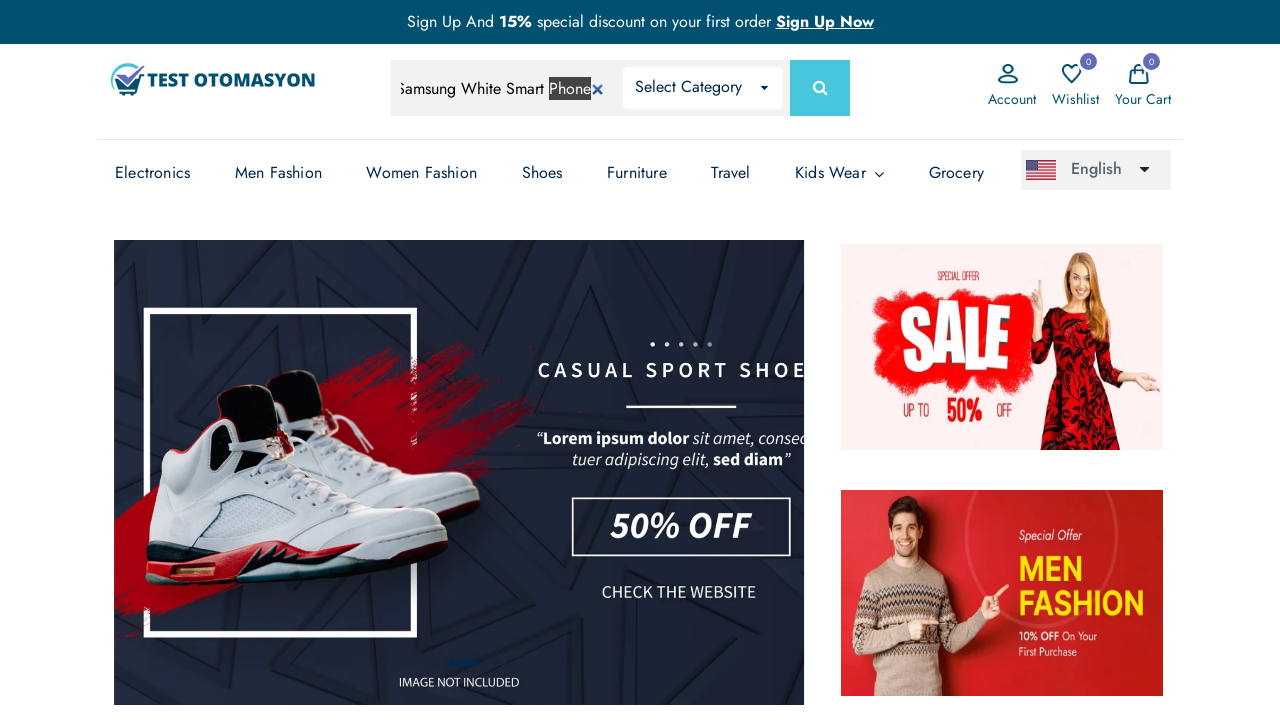

Deleted selected text using Backspace
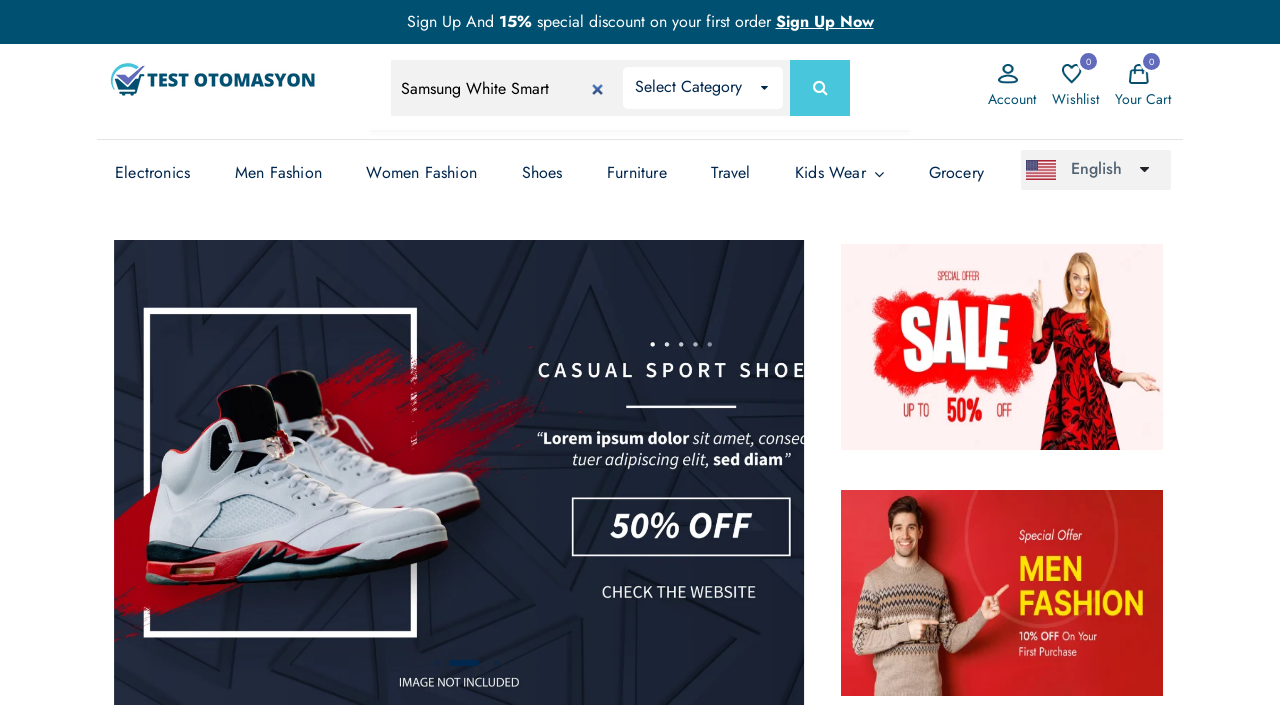

Typed character 'W'
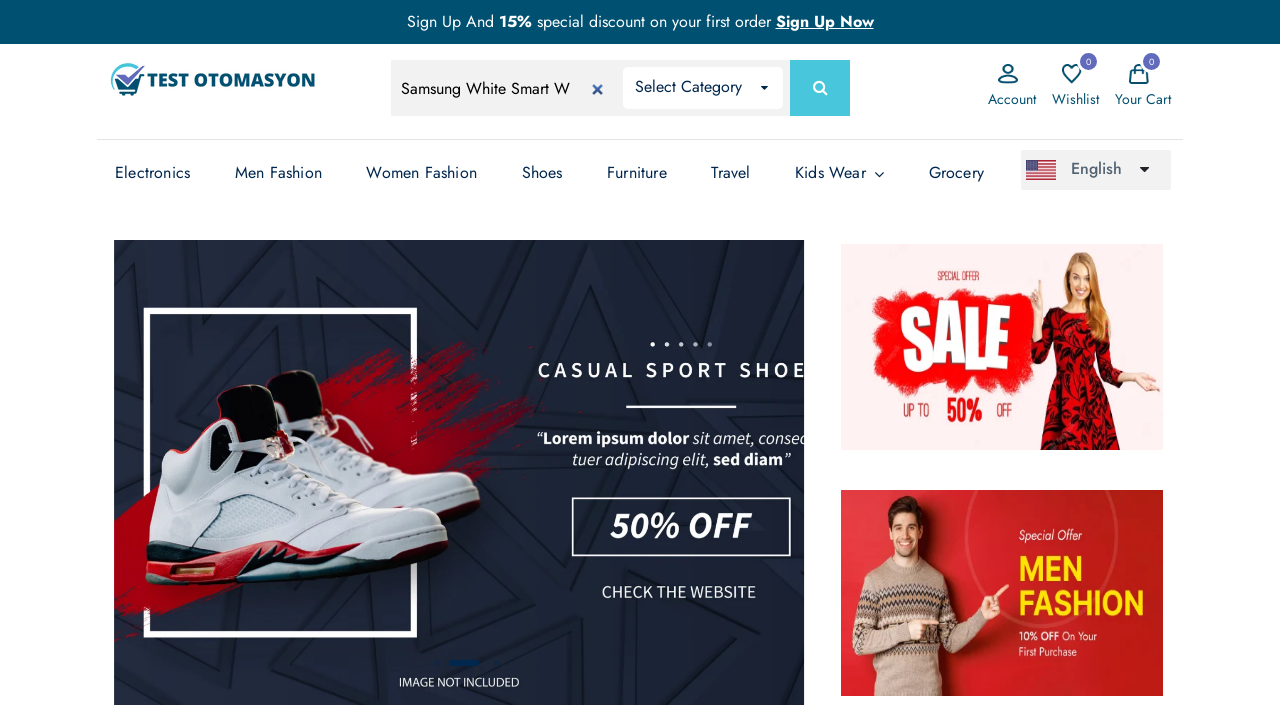

Typed character 'a'
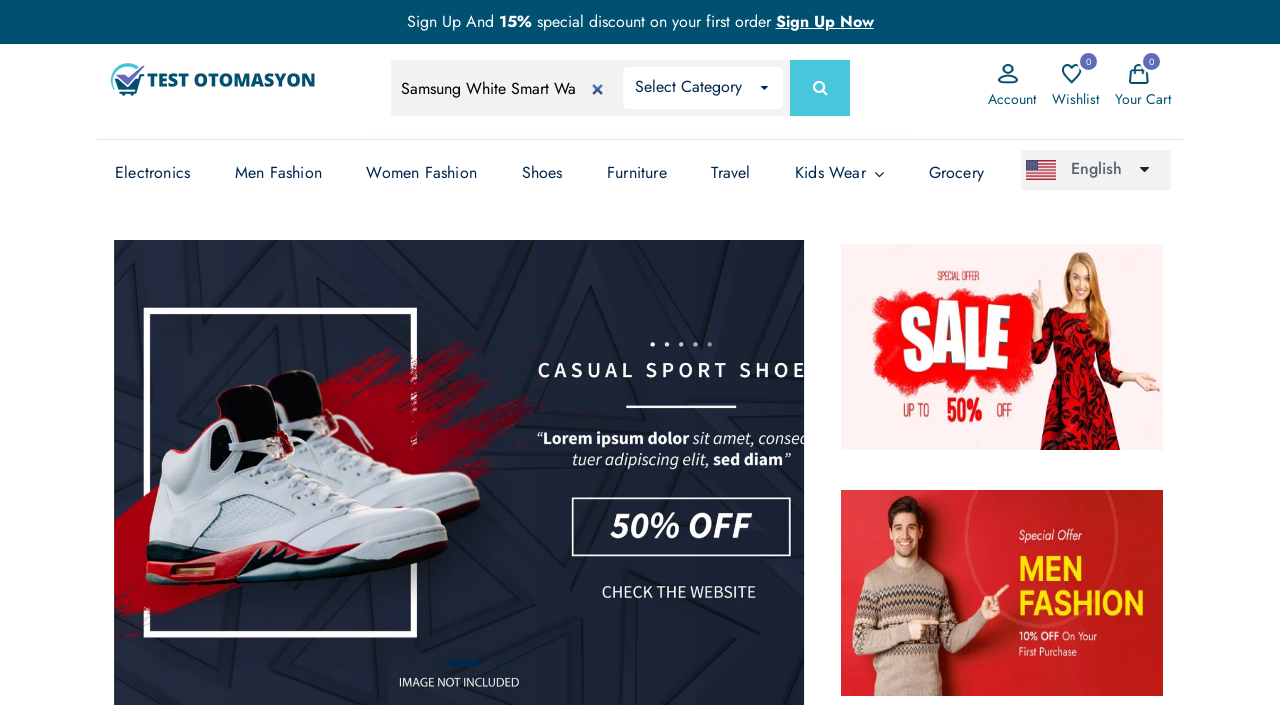

Typed character 't'
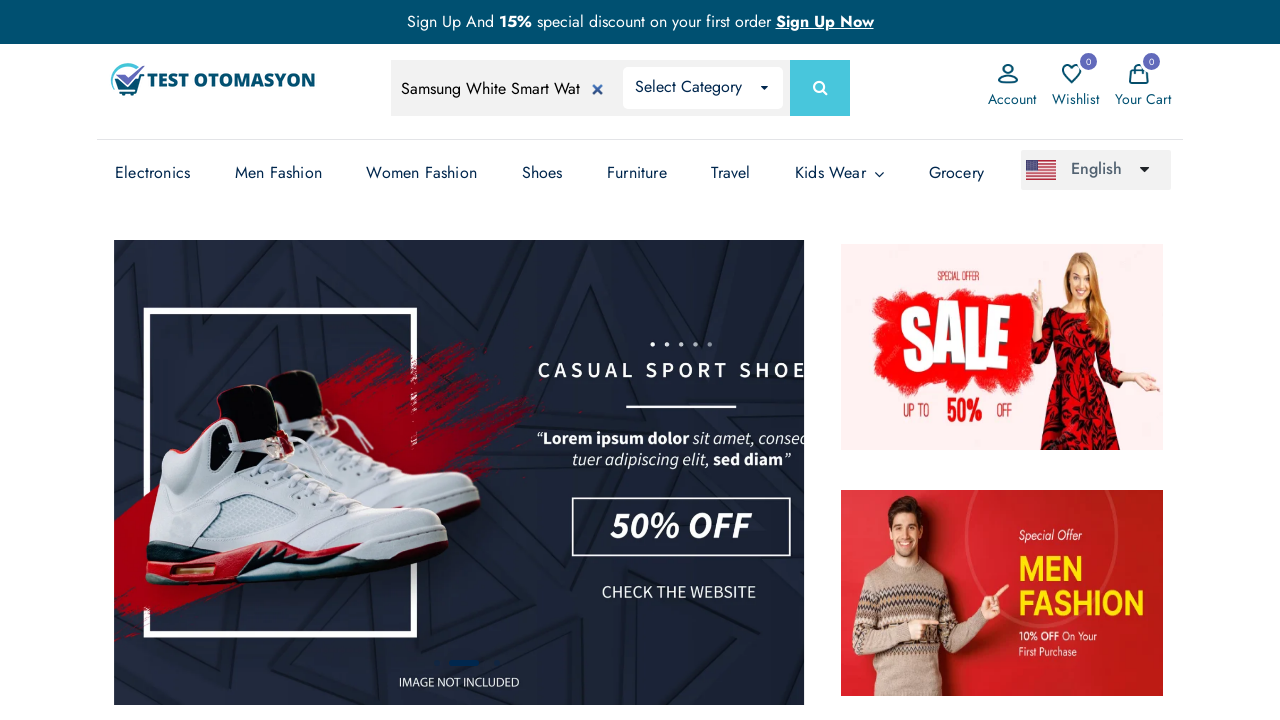

Typed character 'c'
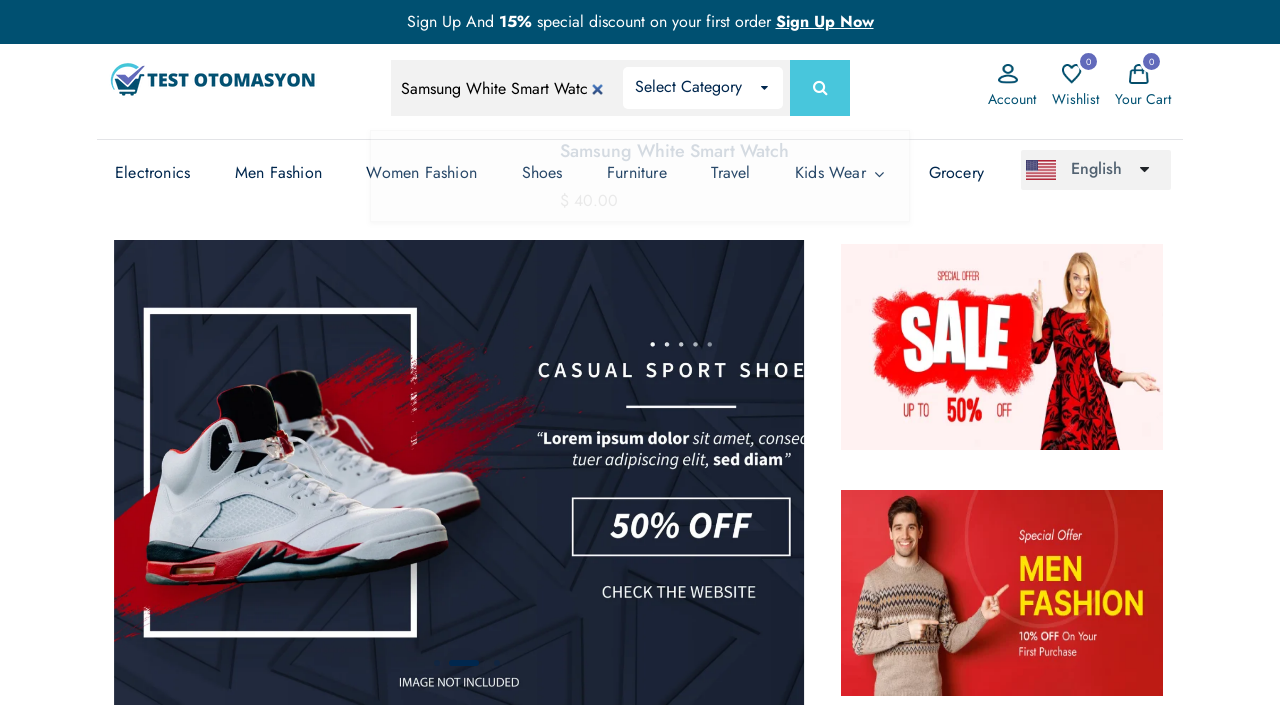

Typed character 'h'
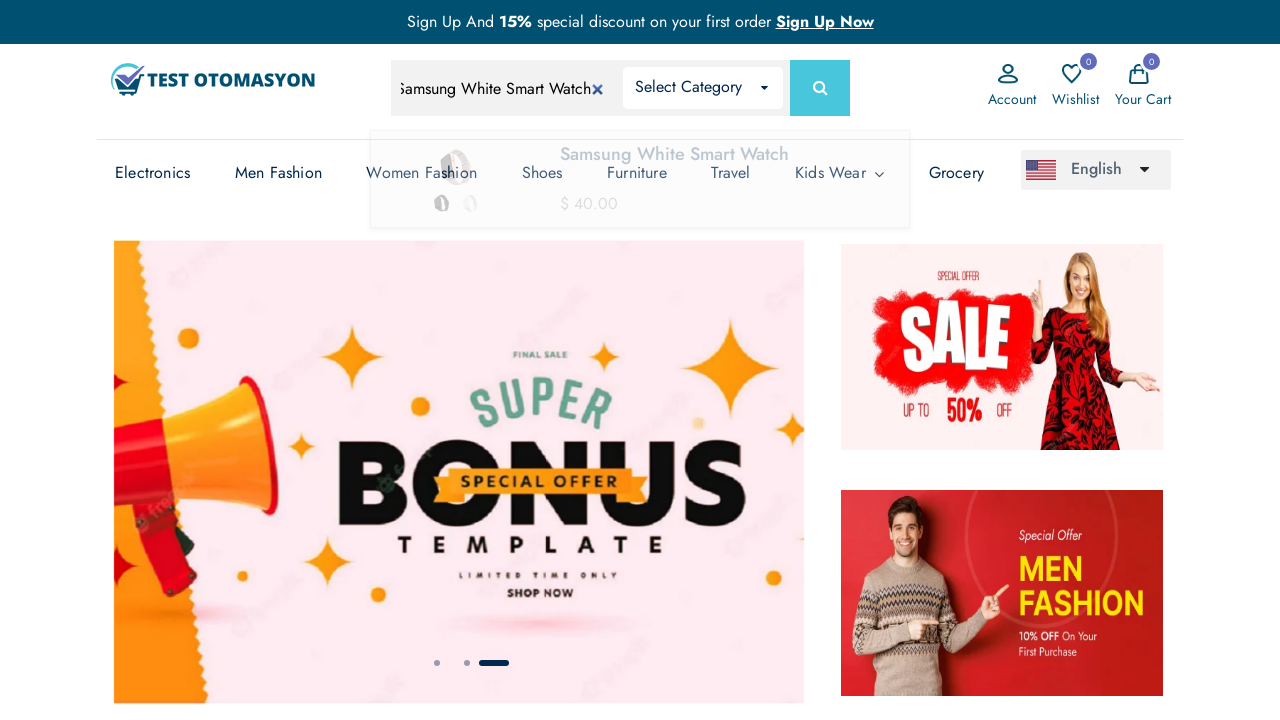

Selected all text using Ctrl+A
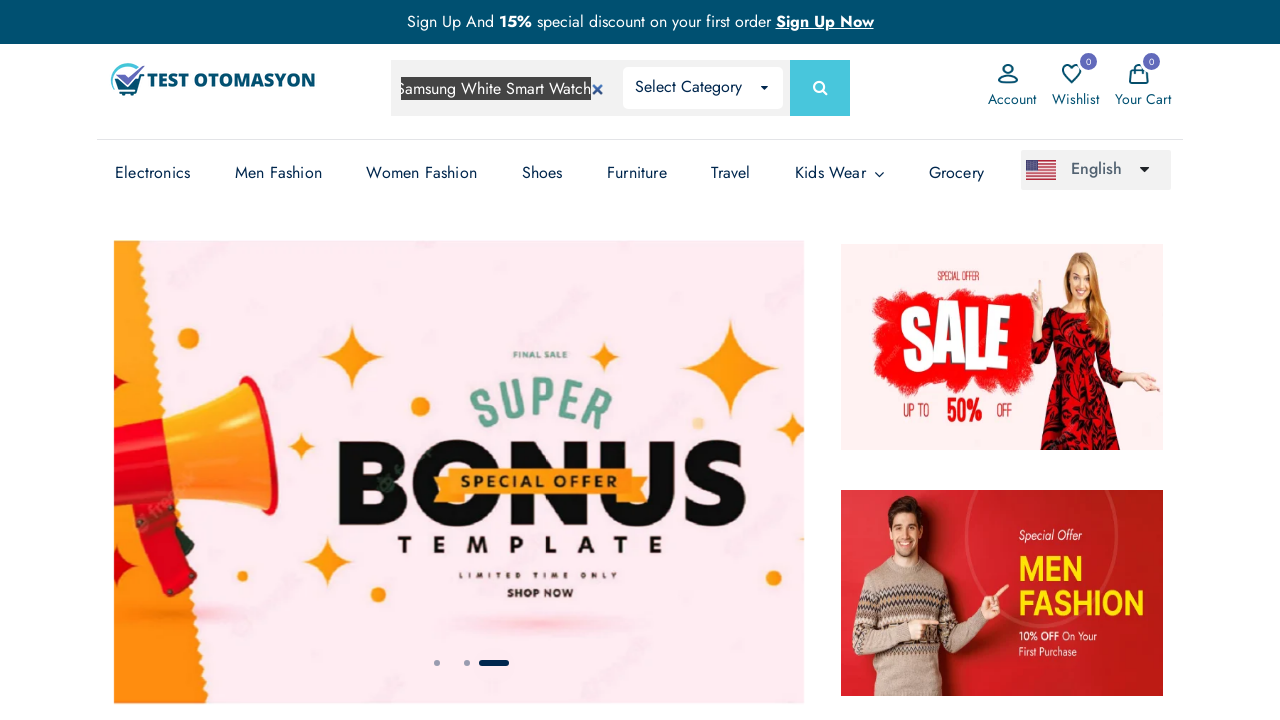

Cut selected text using Ctrl+X
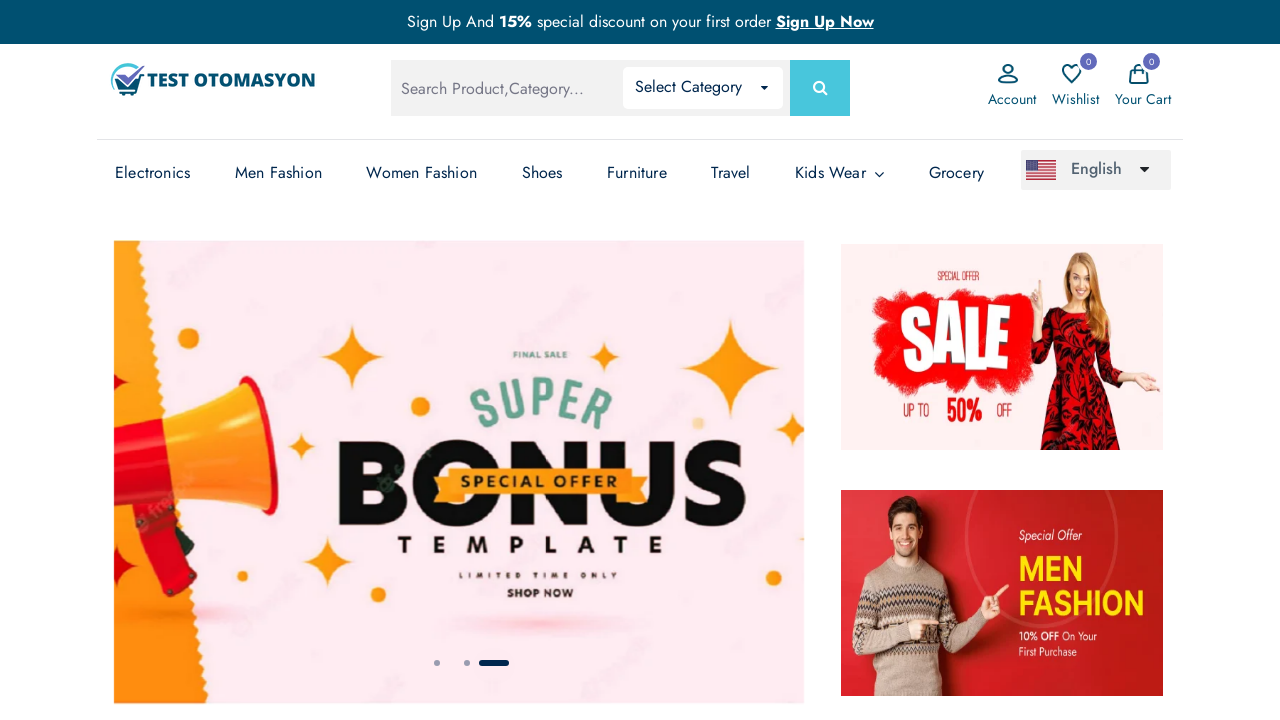

Pasted text using Ctrl+V
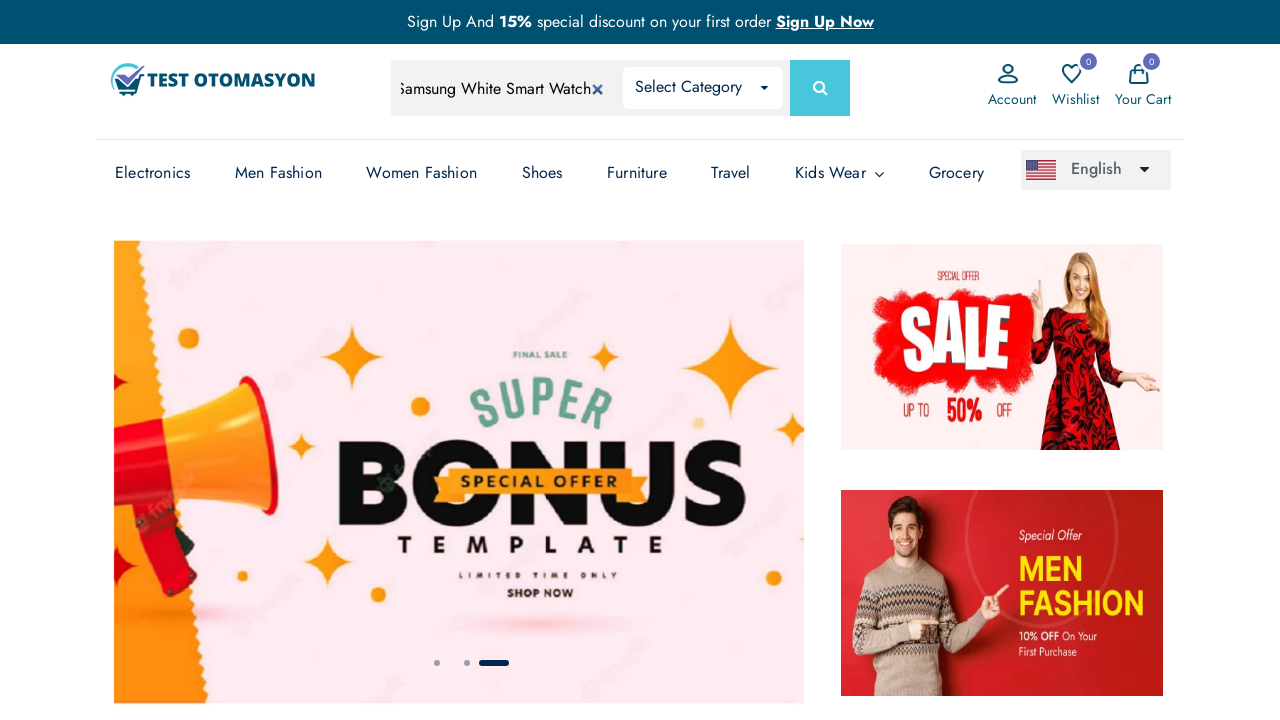

Submitted form by pressing Enter
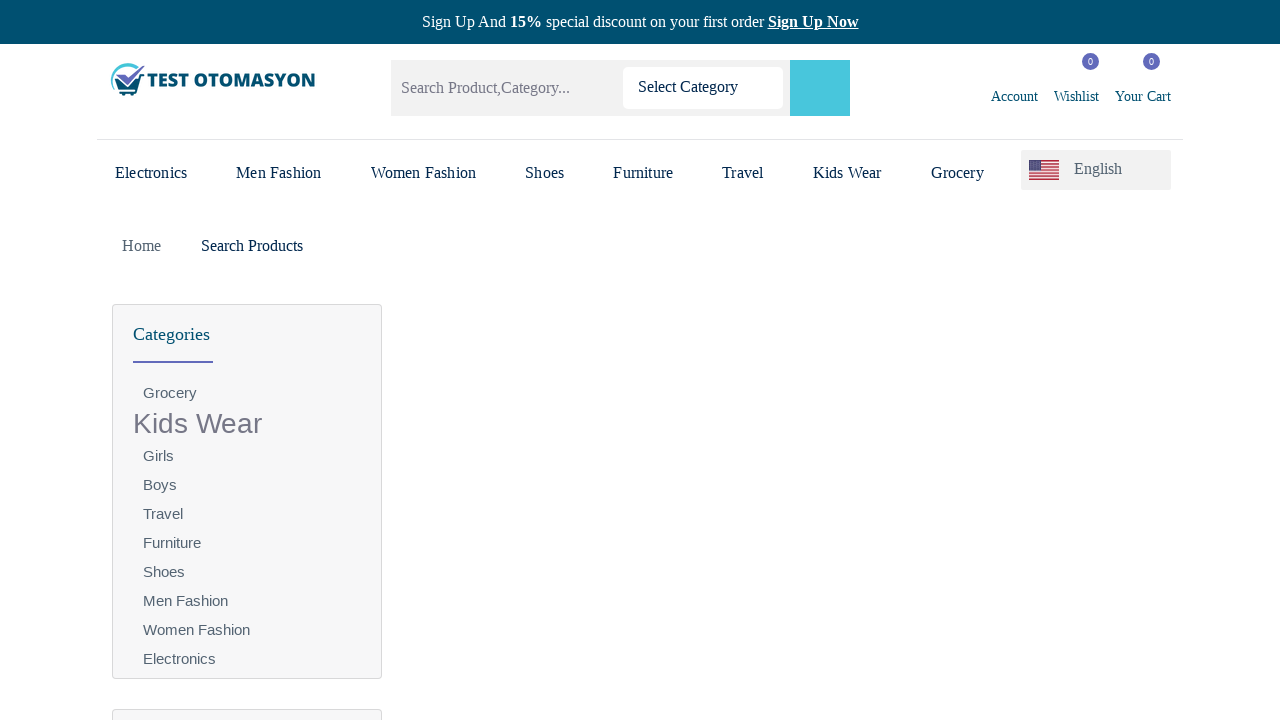

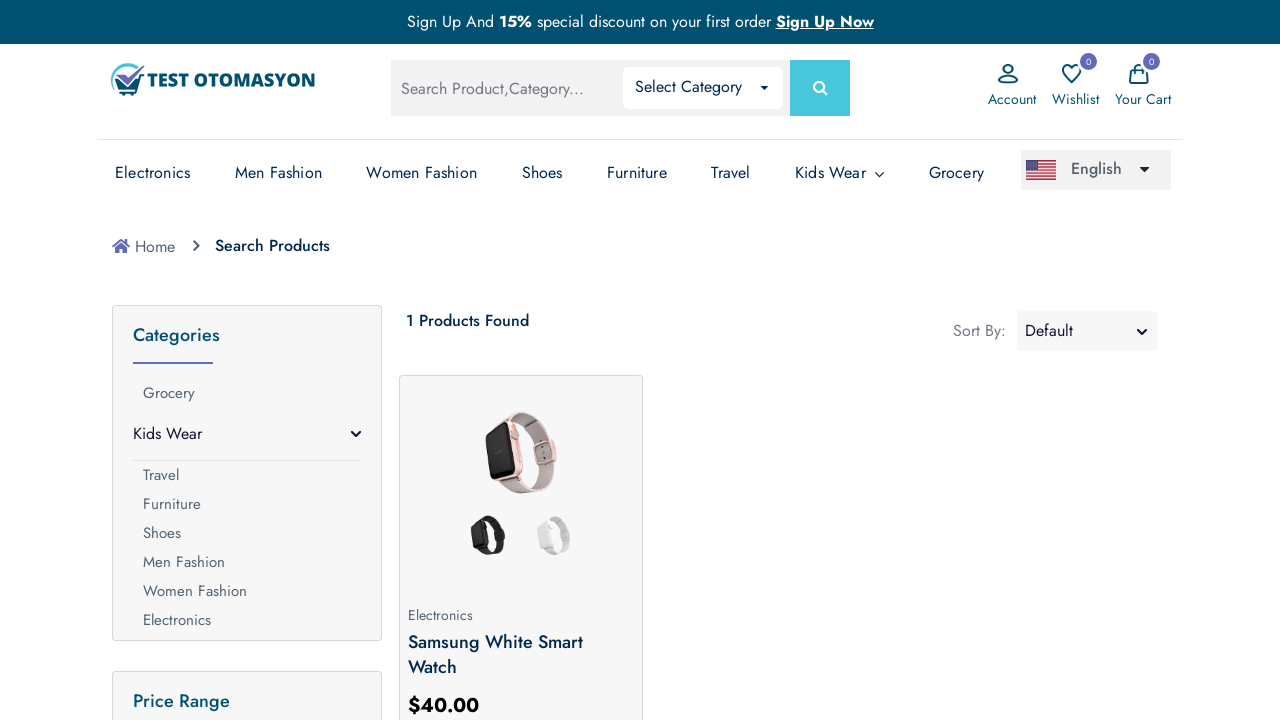